Tests text input functionality by entering a value into an input field and clicking a button that updates its text based on the input value.

Starting URL: http://uitestingplayground.com/textinput

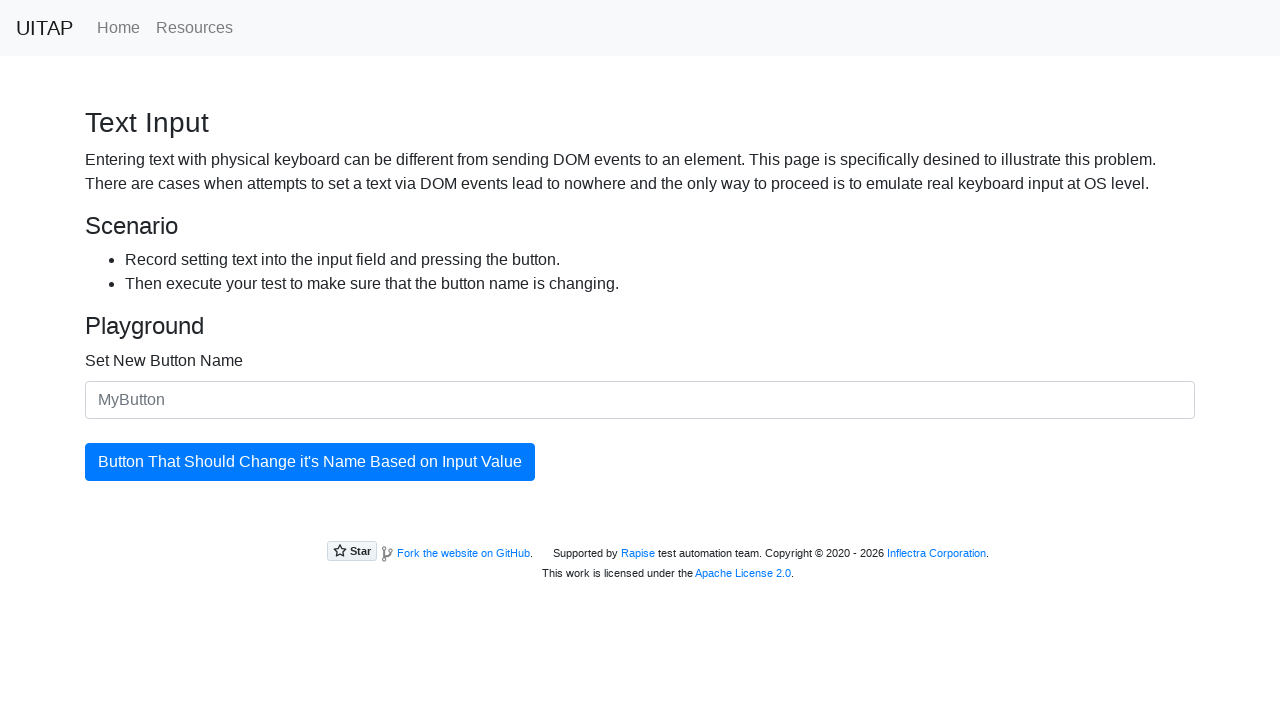

Filled text input field with 'SkyPro' on #newButtonName
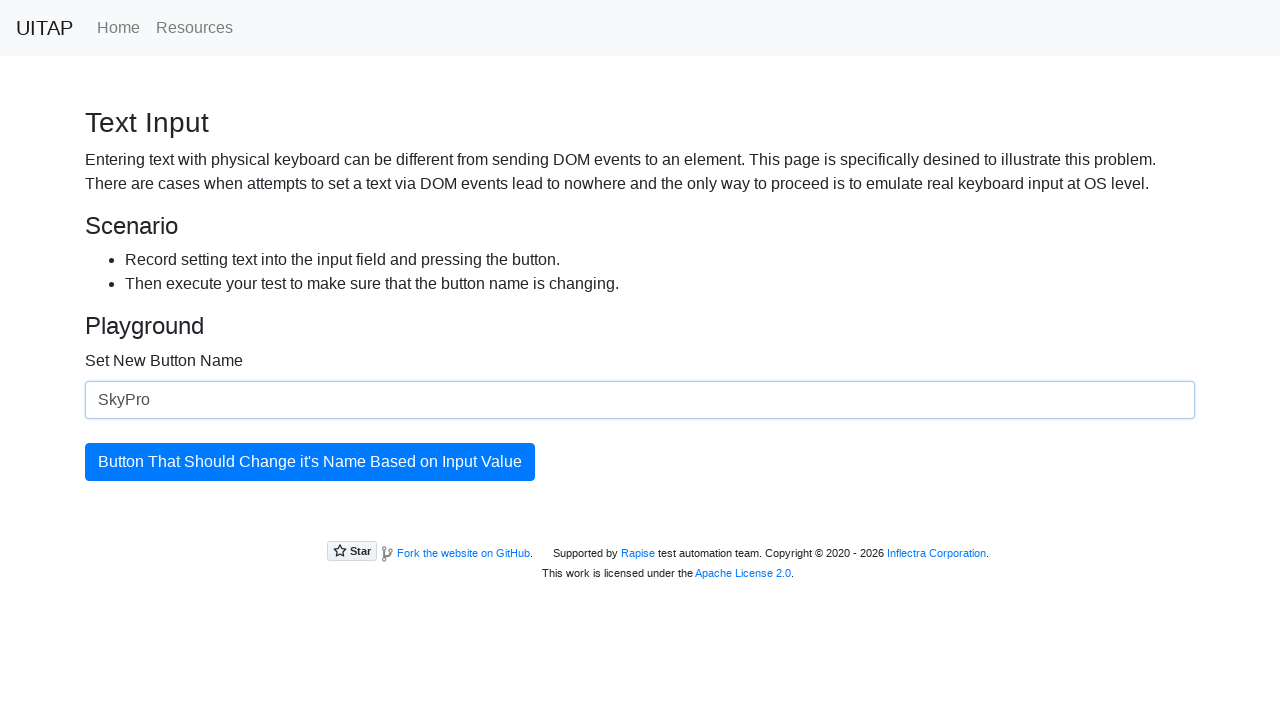

Clicked the button to update its text at (310, 462) on #updatingButton
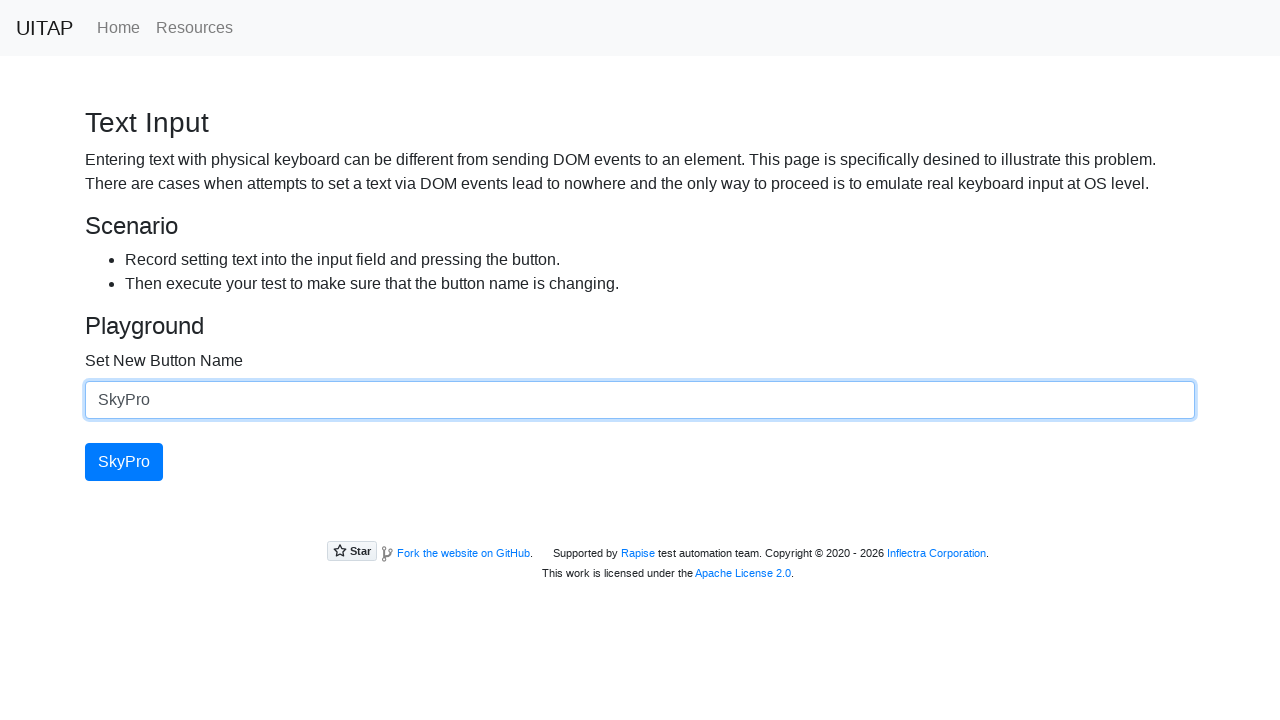

Button text was updated based on input value
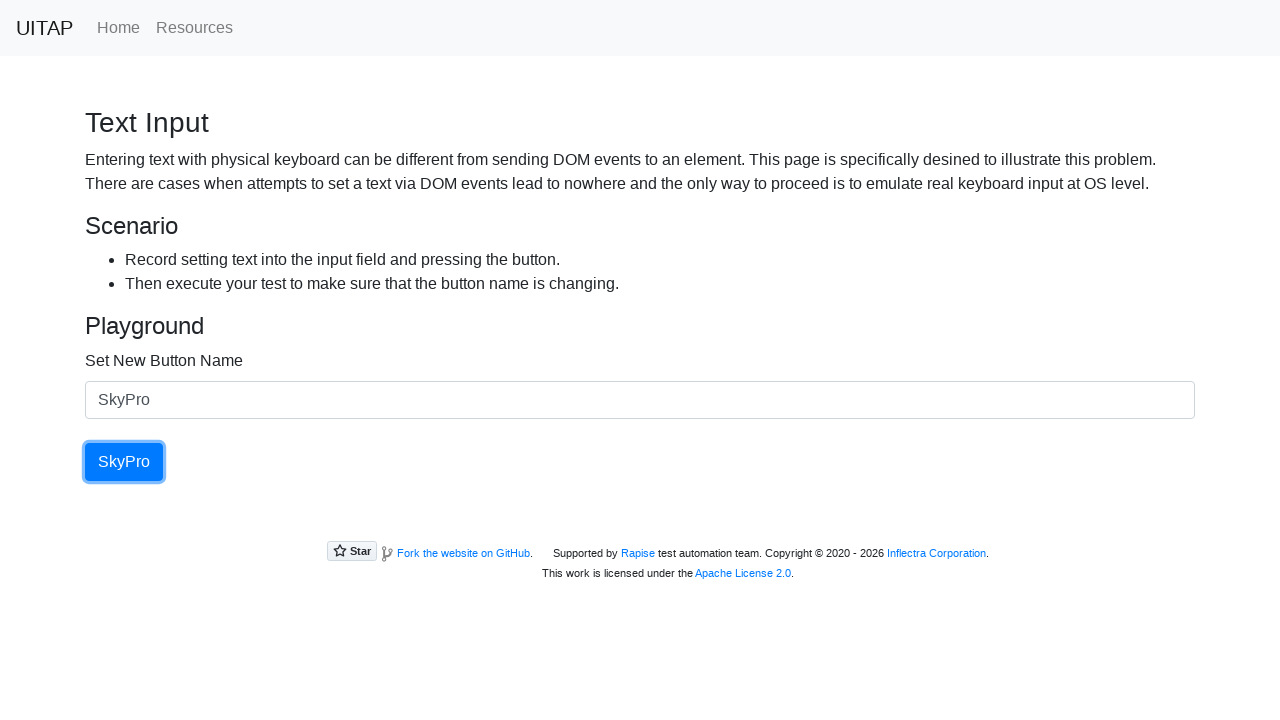

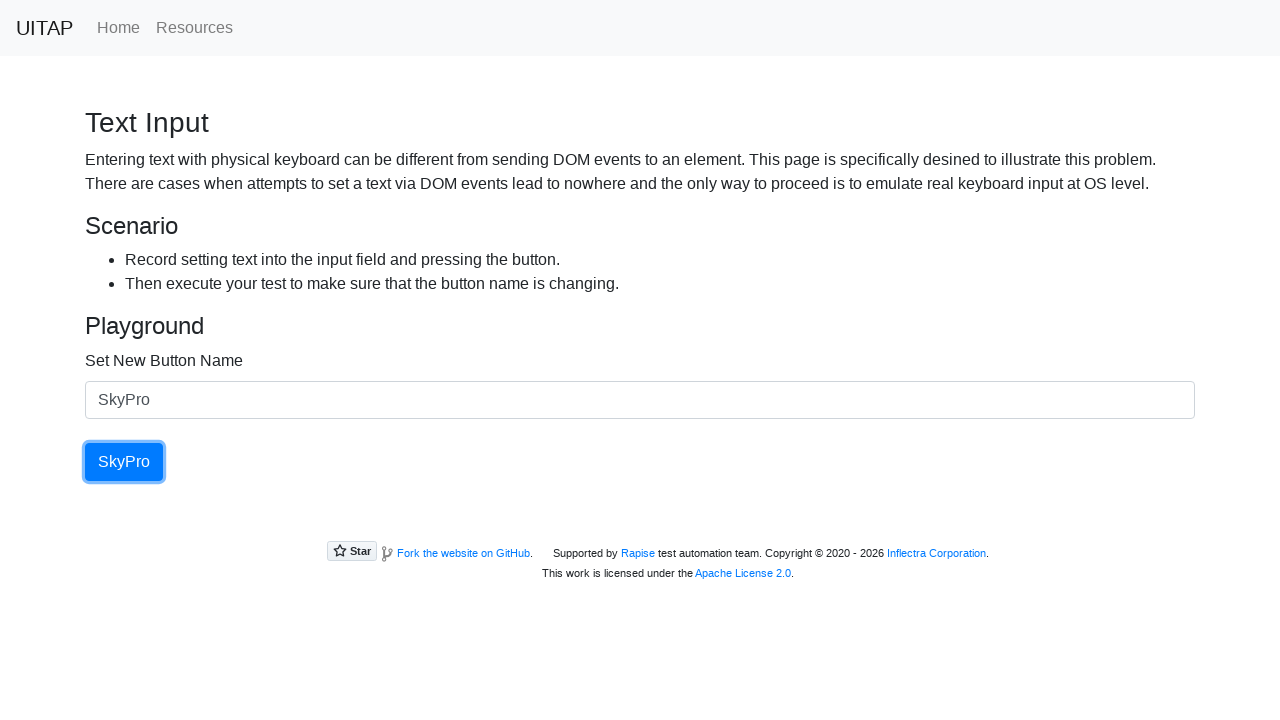